Tests a registration form by filling in personal details (first name, last name, address, email, phone), selecting a gender radio button, and clicking multiple hobby checkboxes.

Starting URL: http://demo.automationtesting.in/Register.html

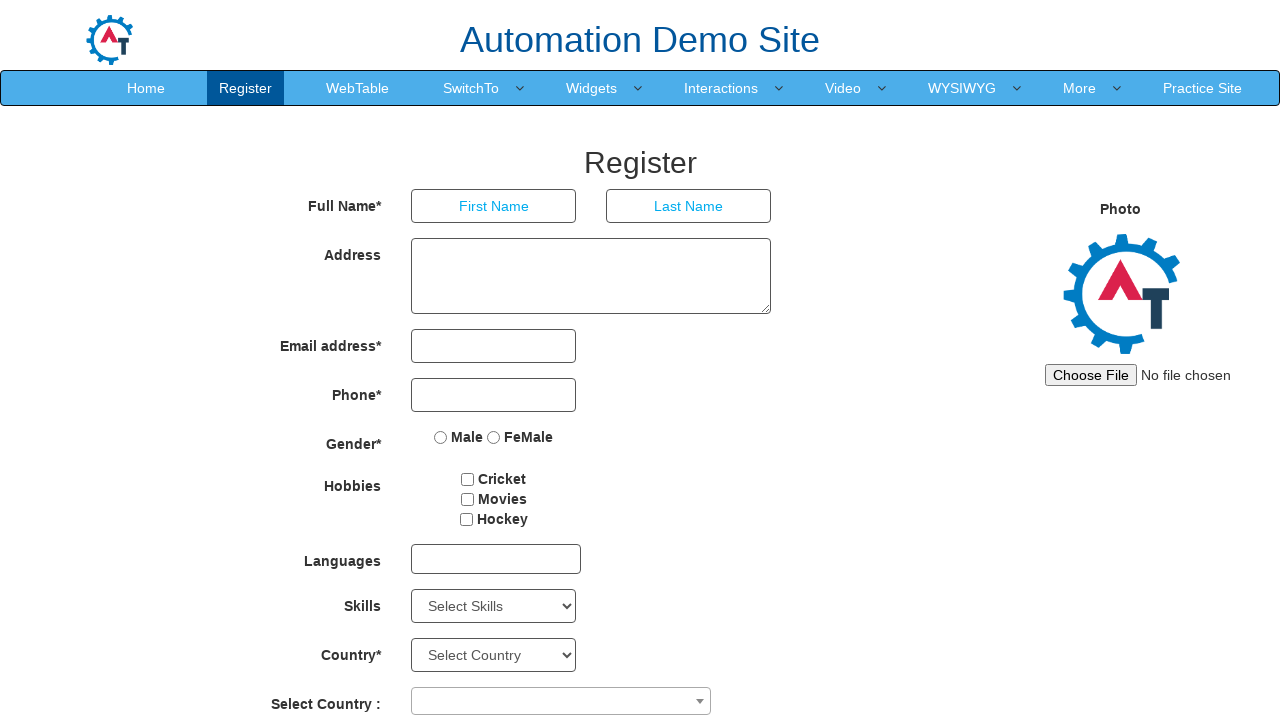

Filled first name field with 'Omar' on [ng-model='FirstName']
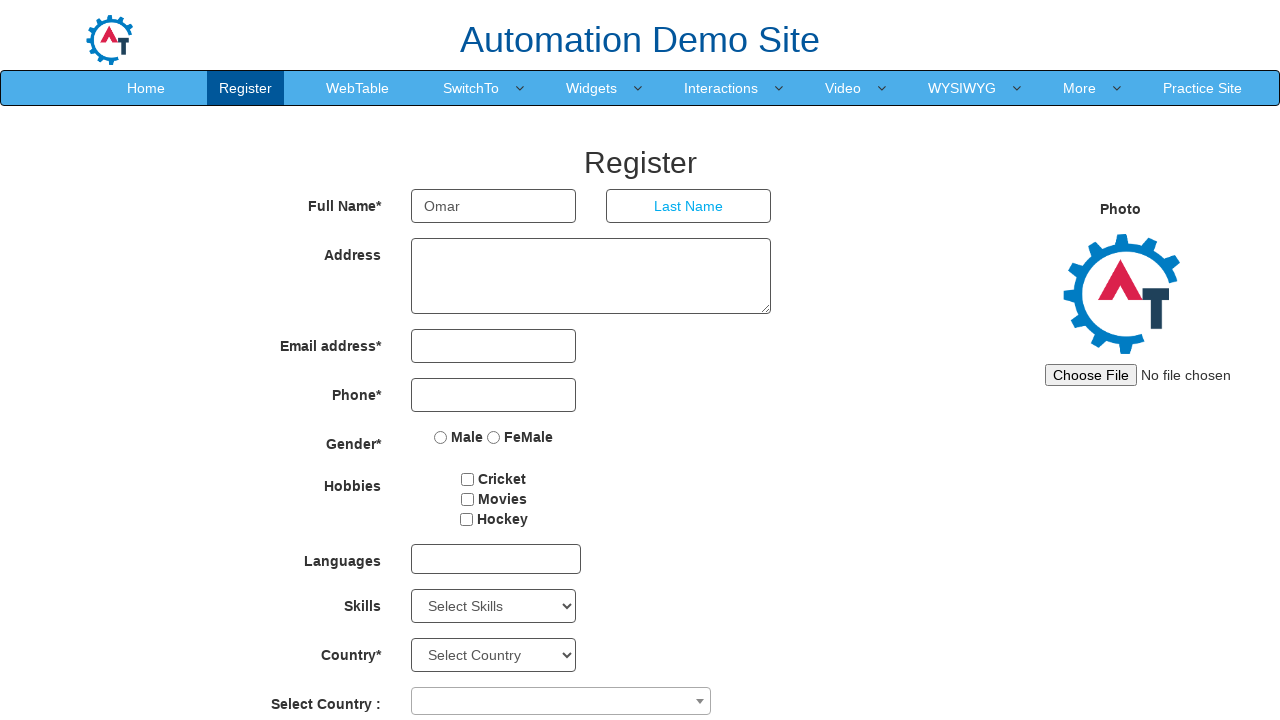

Filled last name field with 'Rodriguez' on [ng-model='LastName']
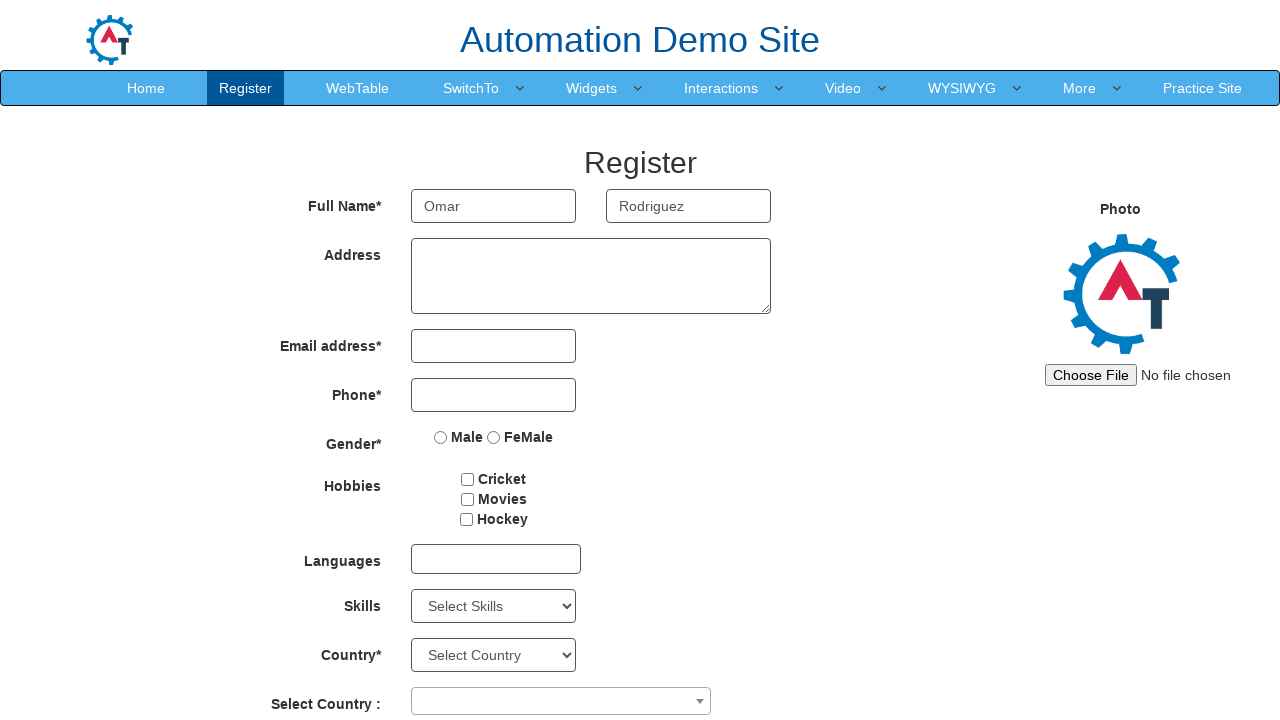

Filled address field with '123 Main Street, Main City, 12345, ST, USA' on [ng-model='Adress']
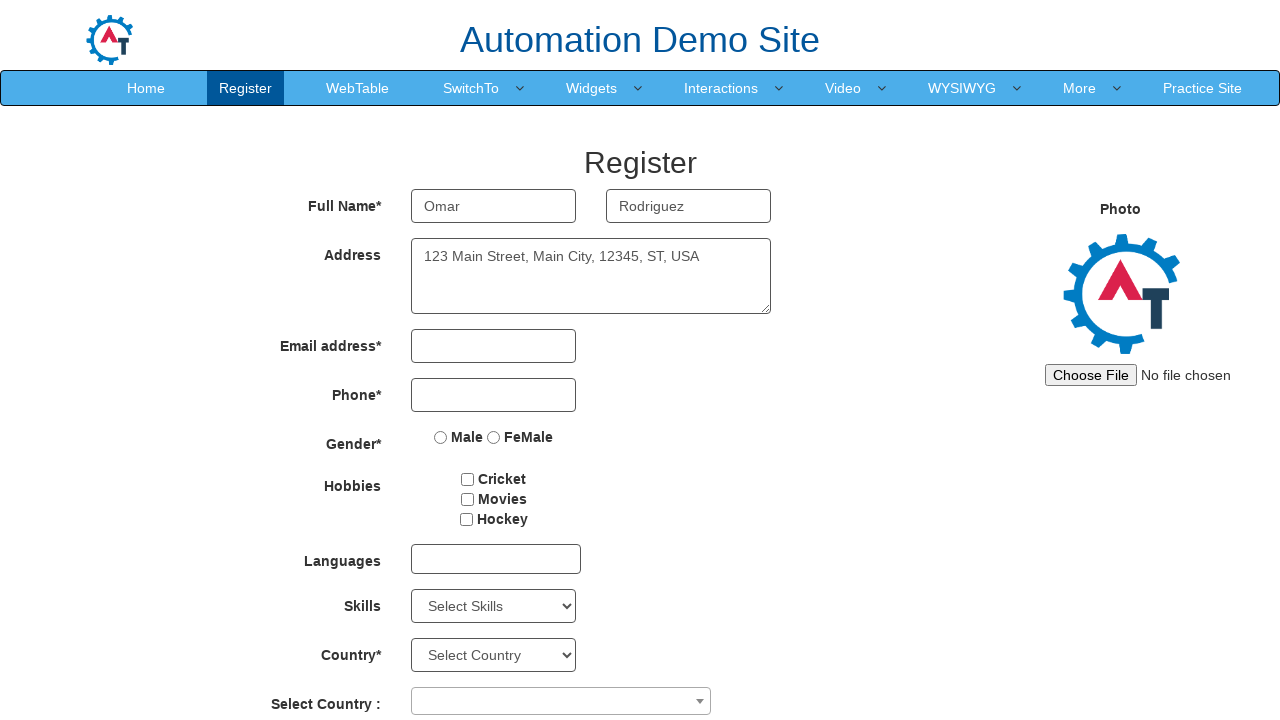

Filled email field with 'omarramo@email.com' on [ng-model='EmailAdress']
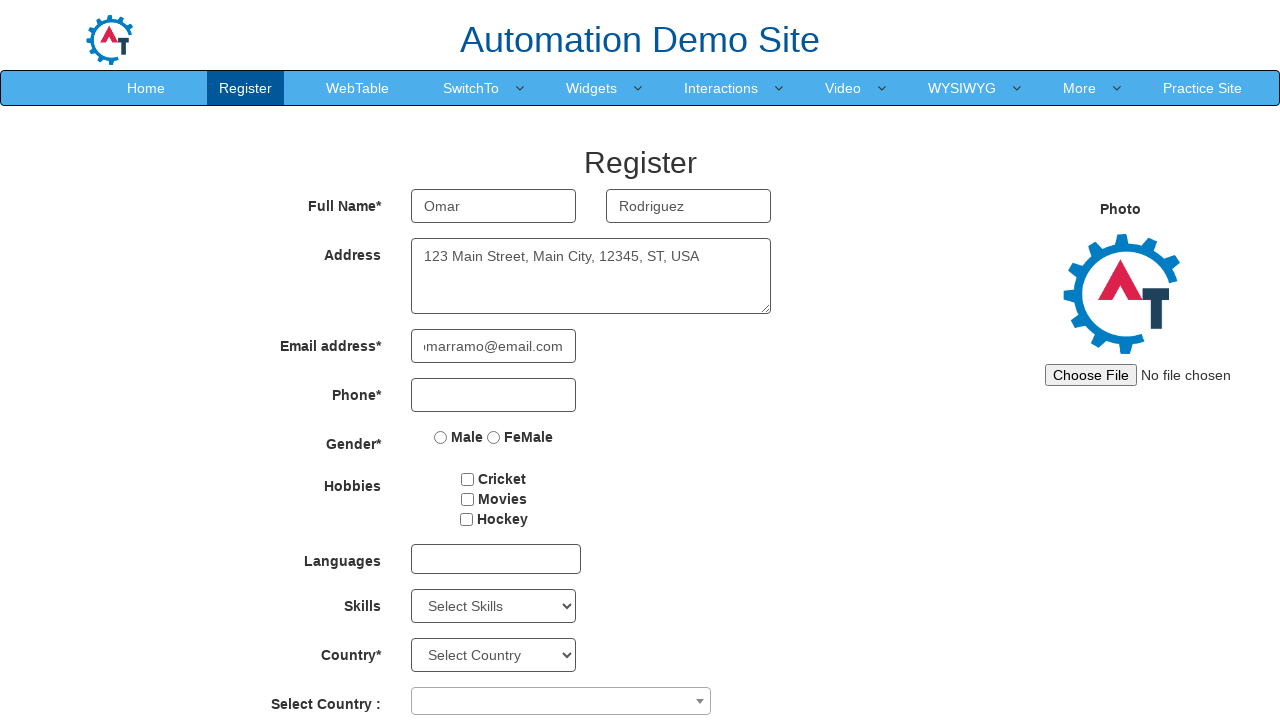

Filled phone field with '123-321-1221' on [ng-model='Phone']
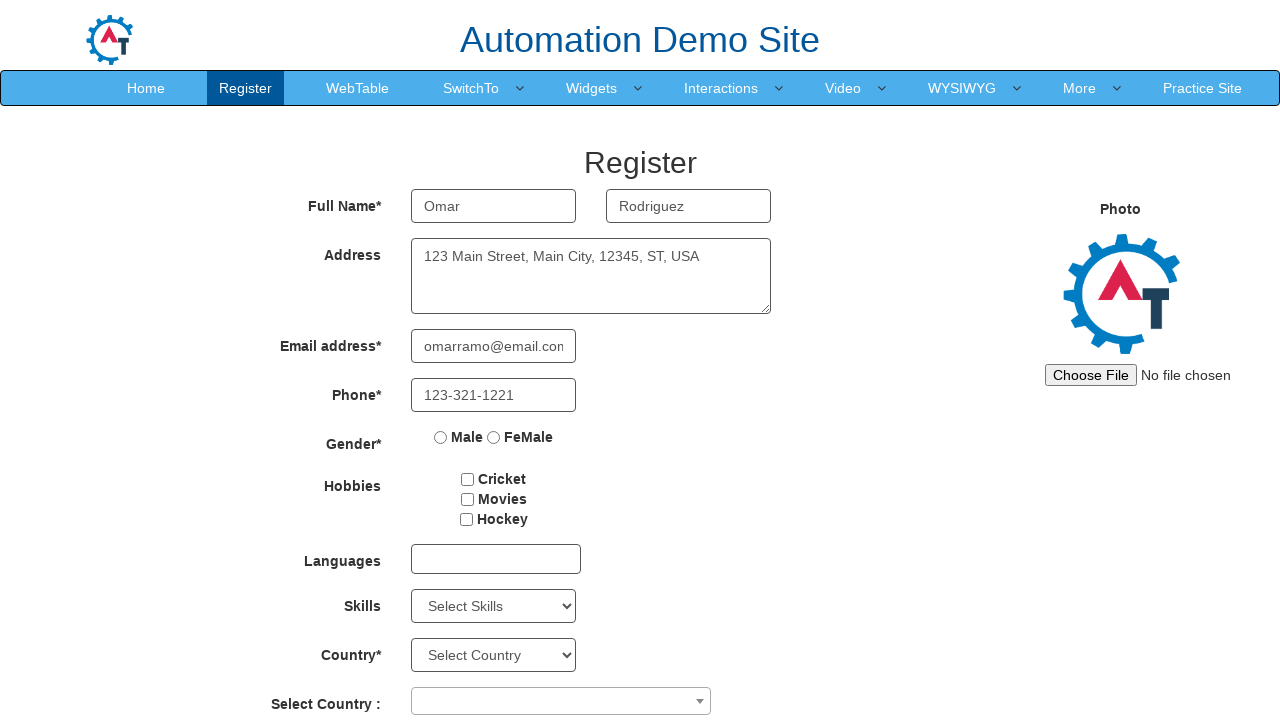

Selected Male gender radio button at (441, 437) on input[value='Male']
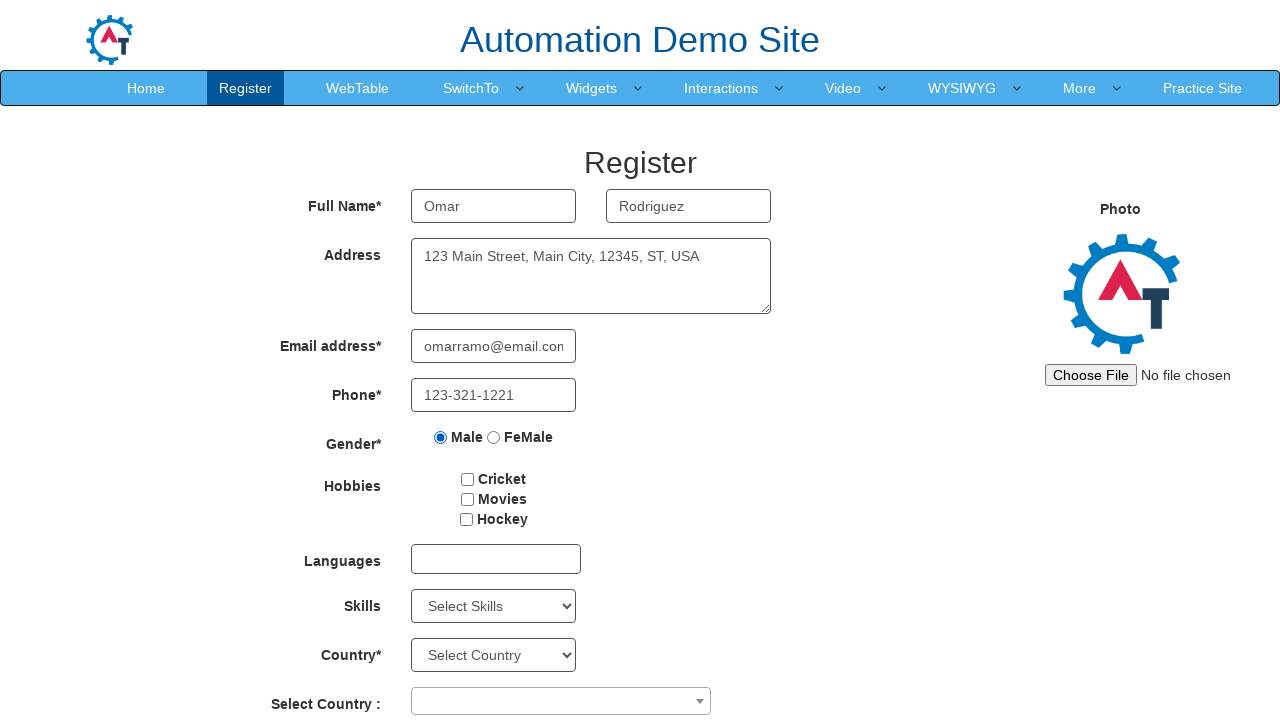

Selected Hockey hobby checkbox at (466, 519) on input[value='Hockey']
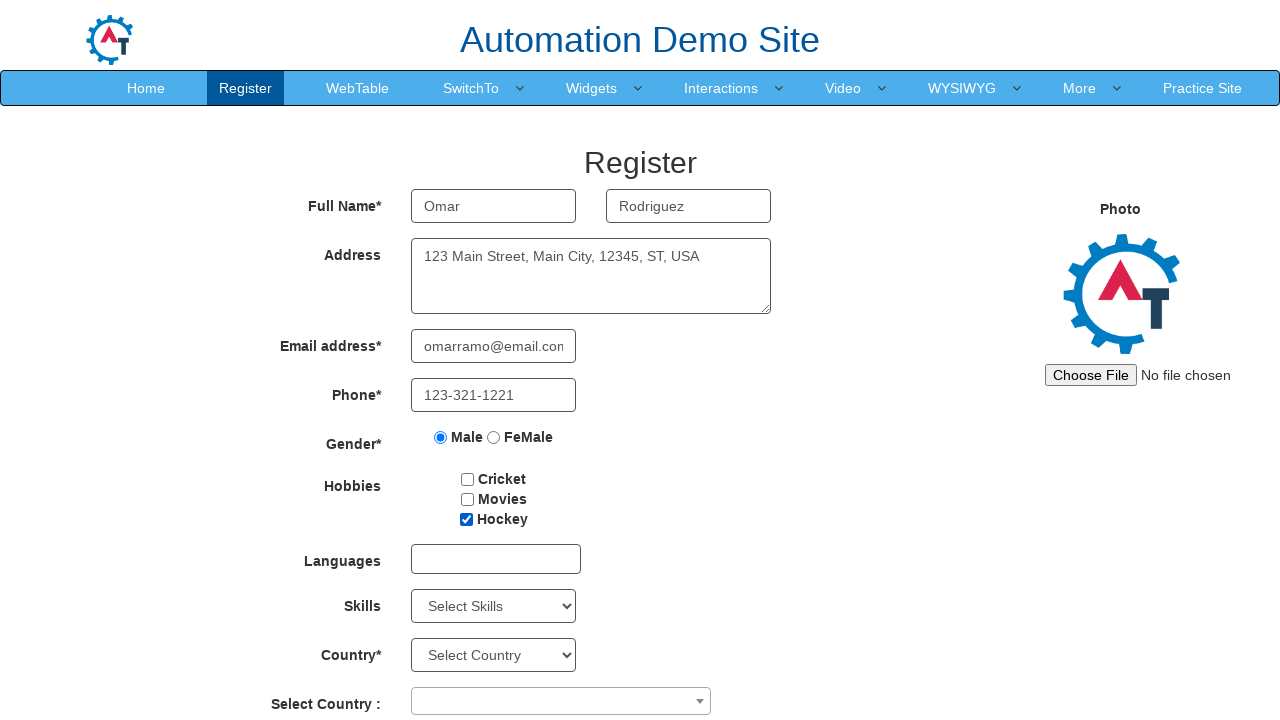

Selected Movies hobby checkbox at (467, 499) on input[value='Movies']
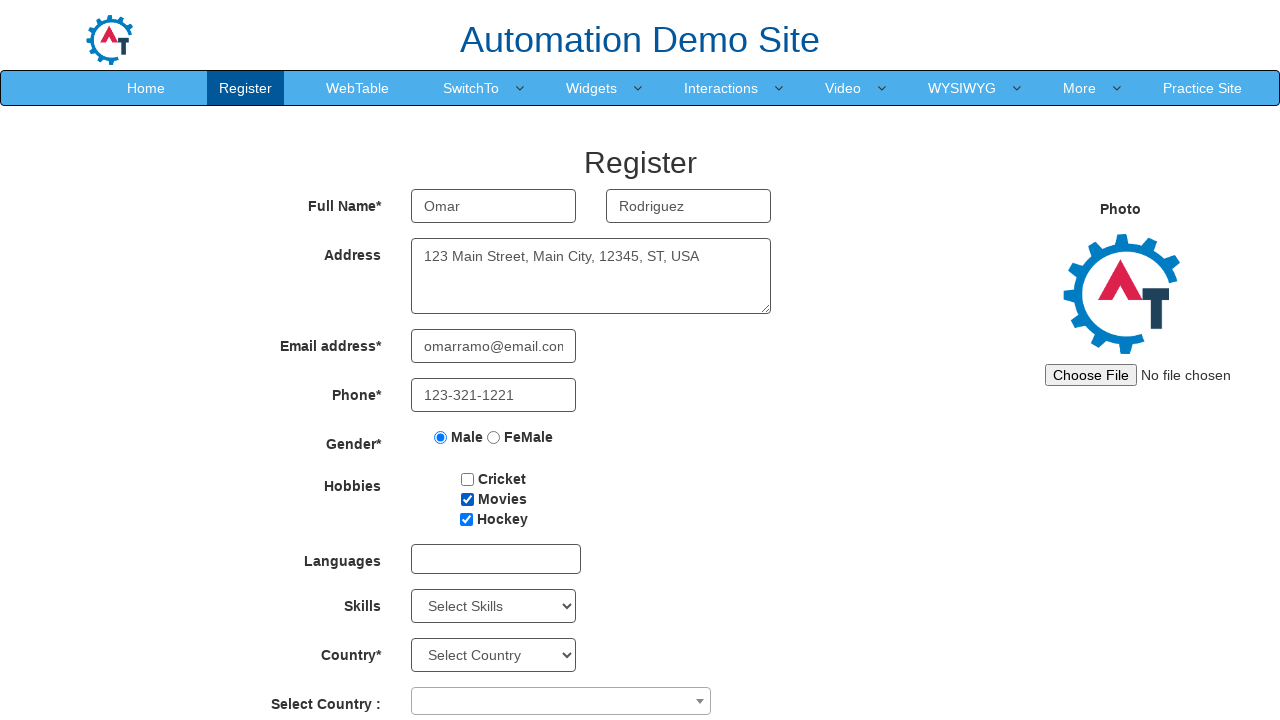

Verified Male radio button is checked
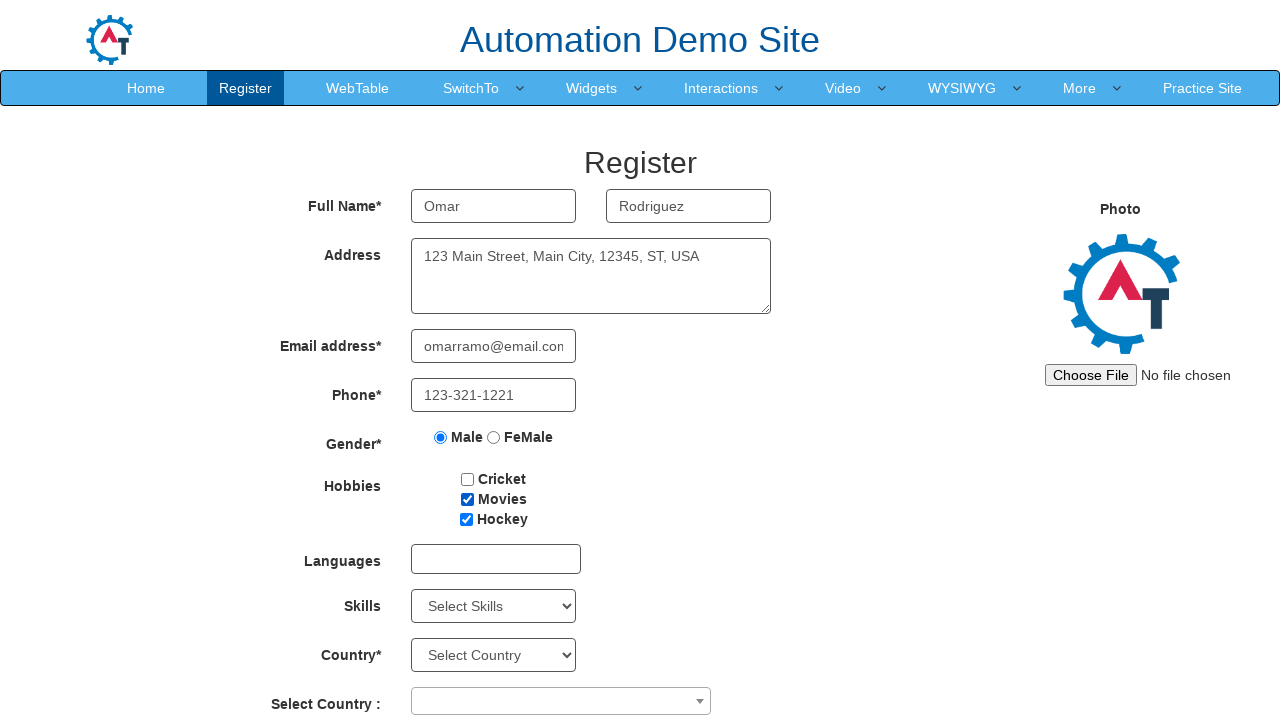

Verified Hockey checkbox is checked
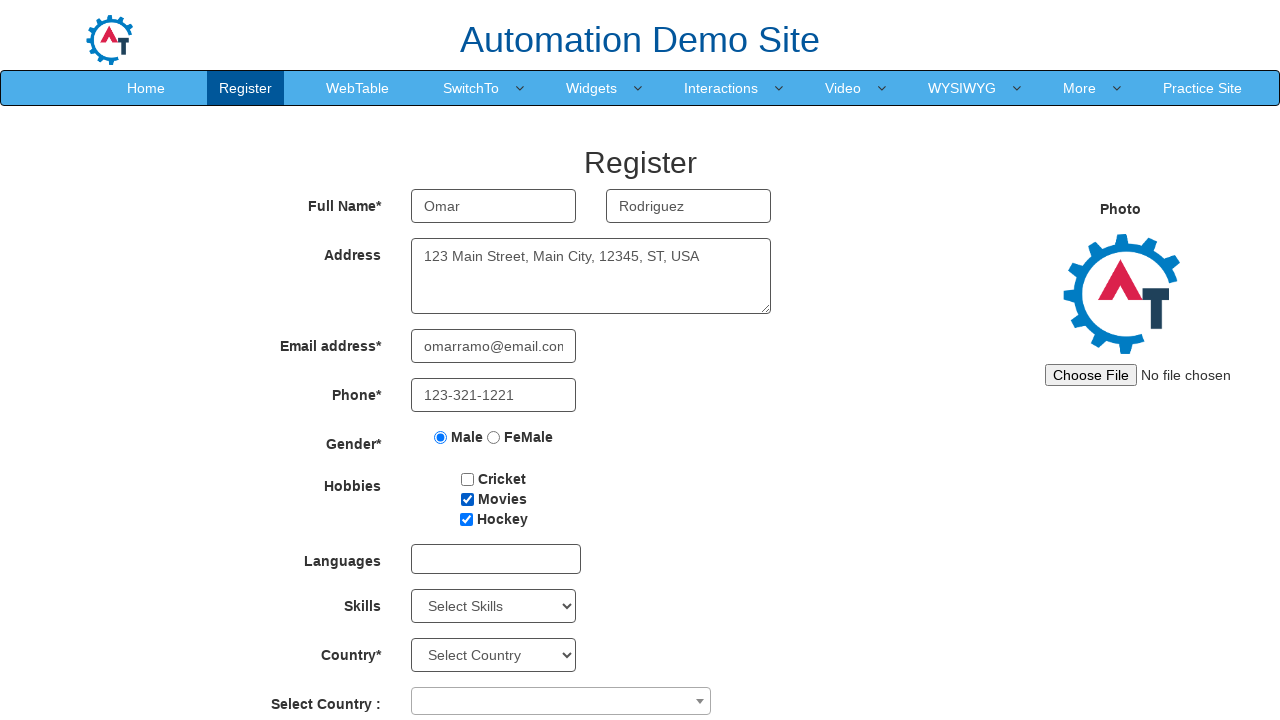

Verified Movies checkbox is checked
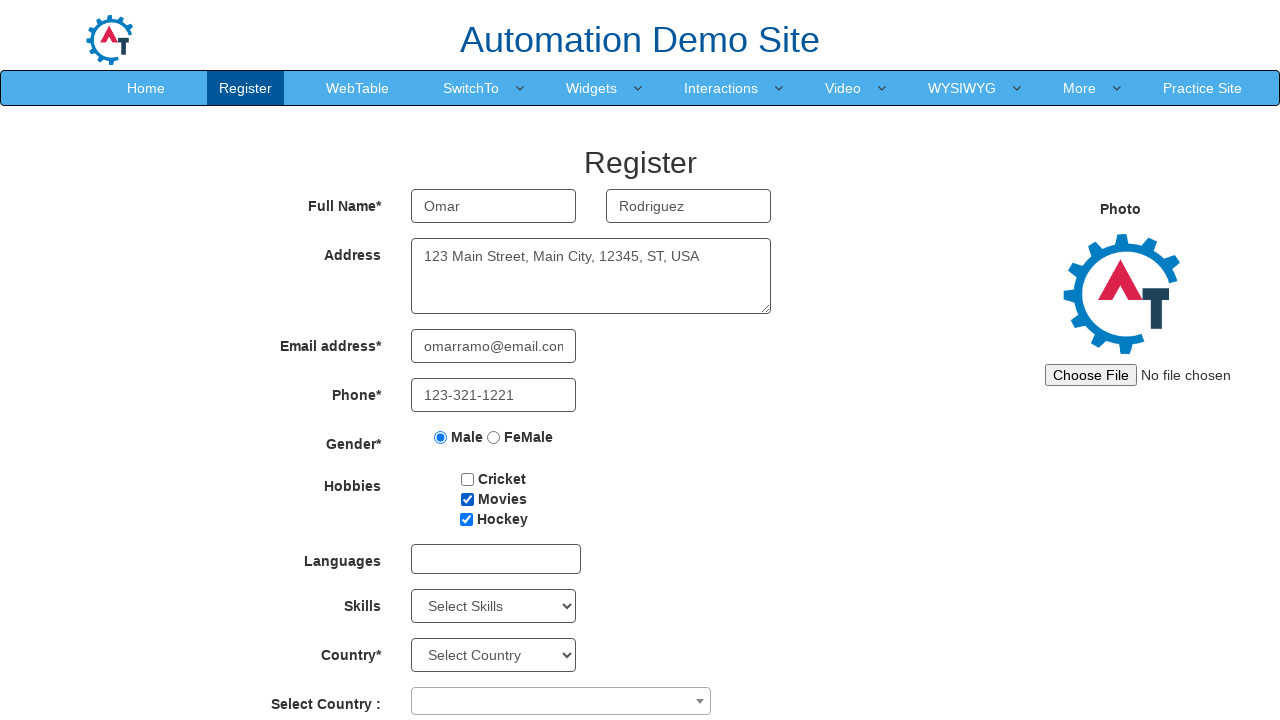

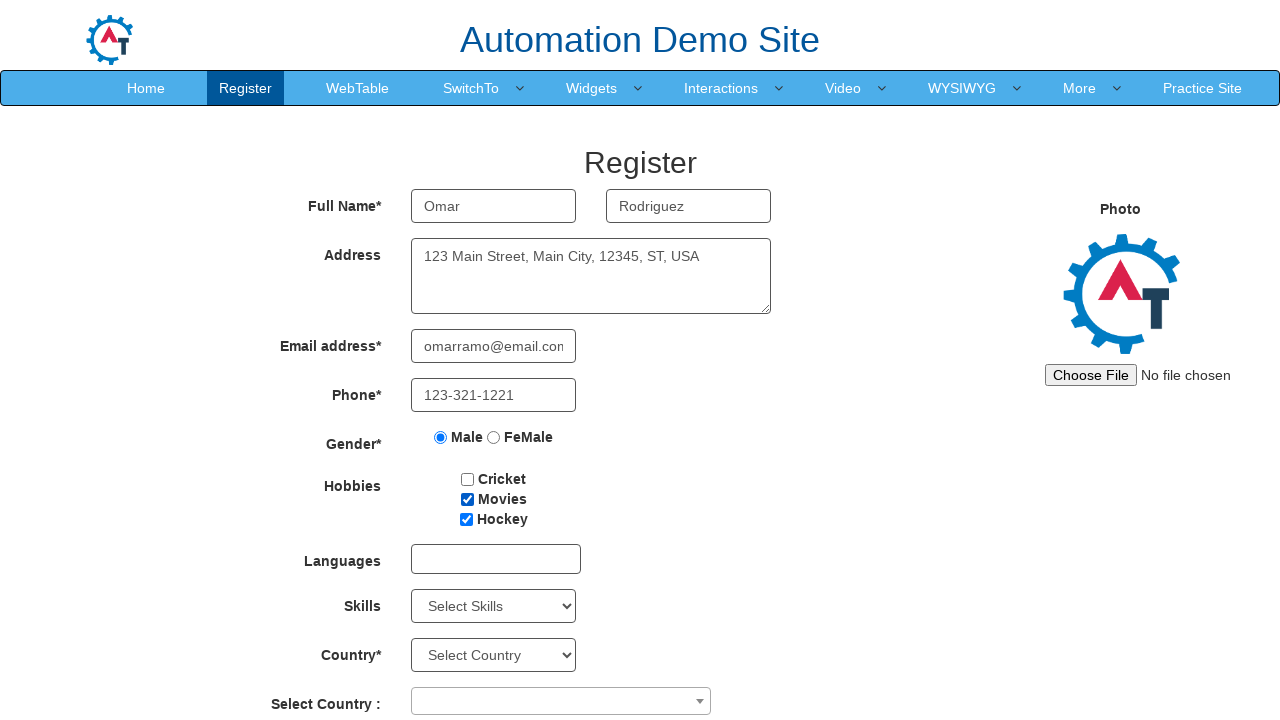